Tests date picker functionality by using JavaScript to set date values in both the date picker and date-time picker input fields on the DemoQA date picker page.

Starting URL: https://demoqa.com/date-picker

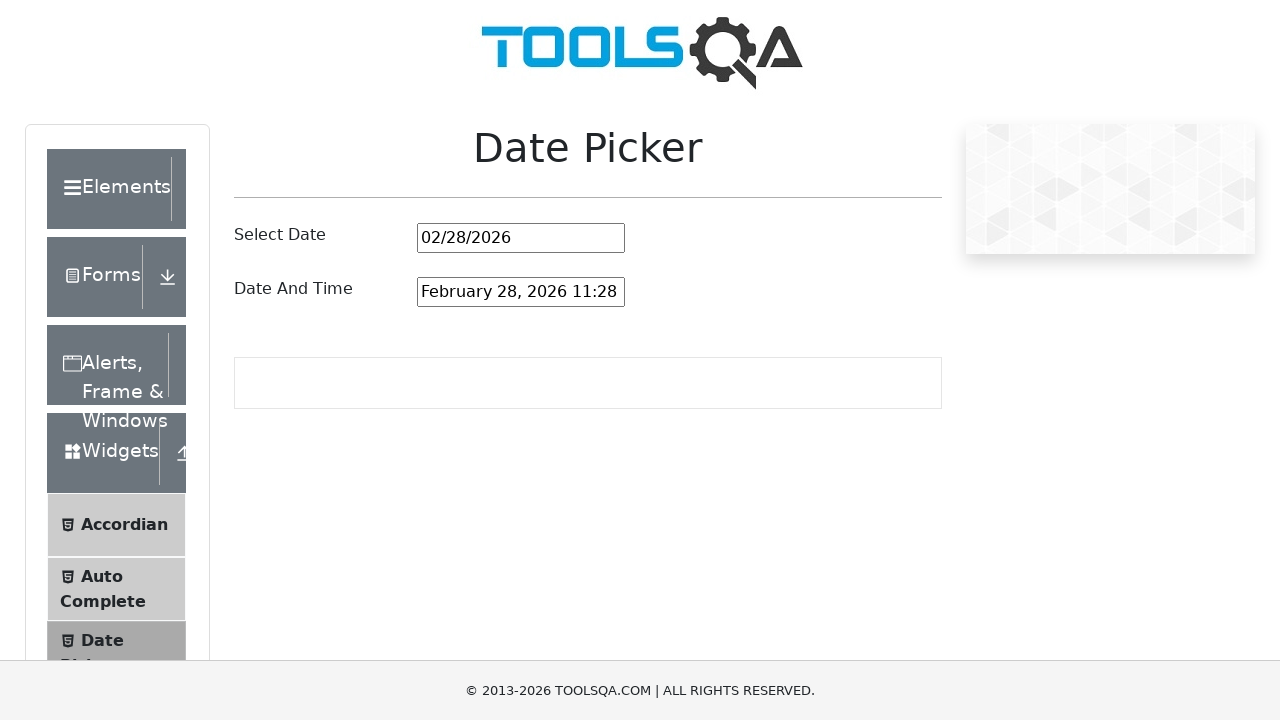

Waited for date picker input element to be available
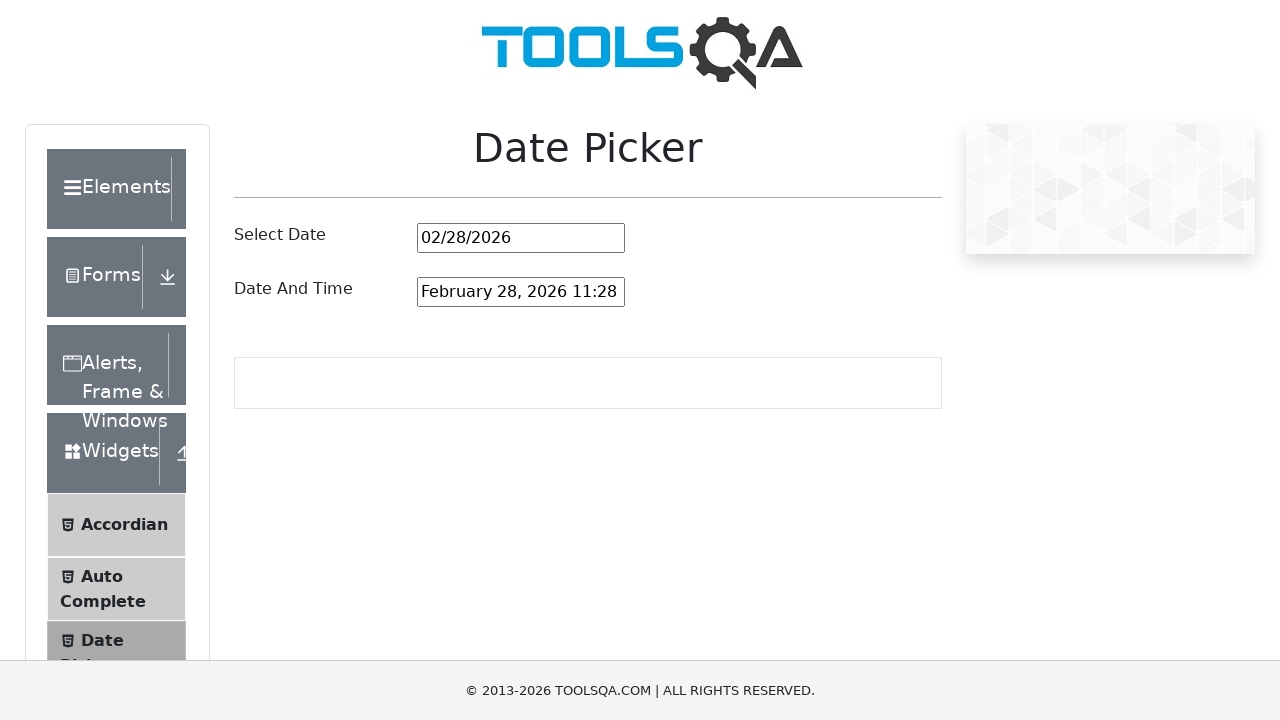

Used JavaScript to set date picker value to 05/25/2022
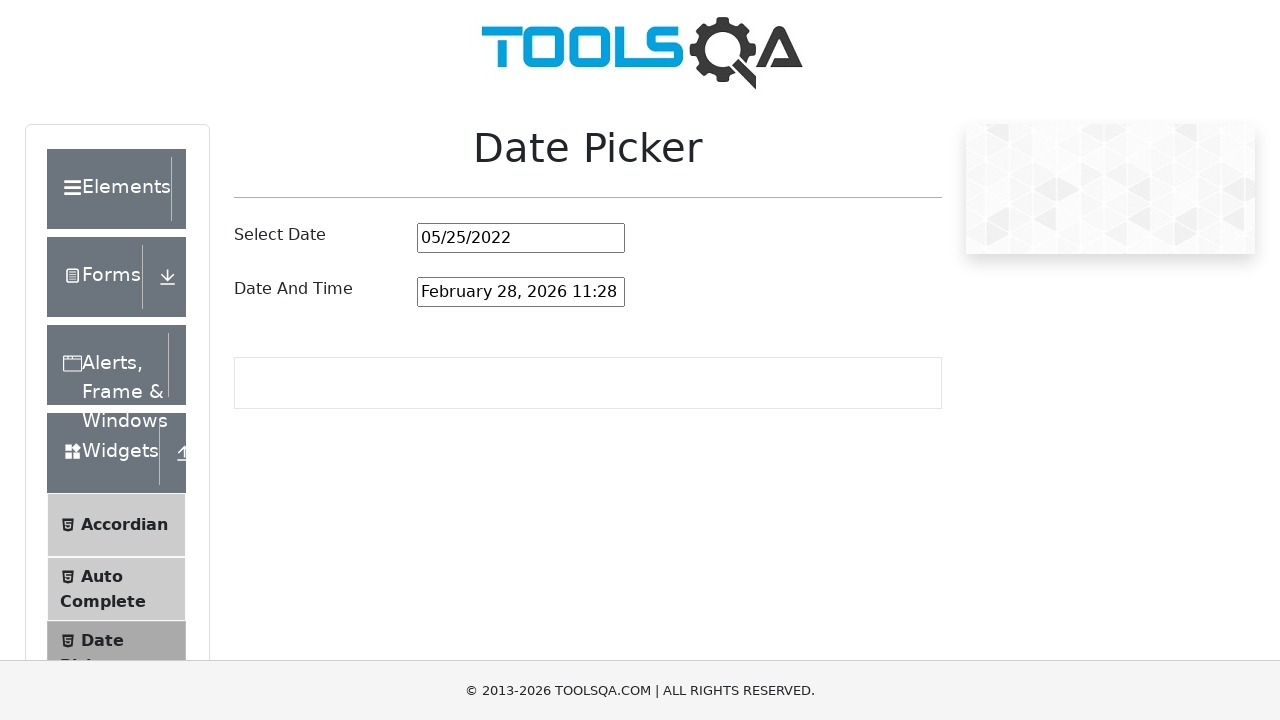

Used JavaScript to set date-time picker value to May 26, 2022 5:00 AM
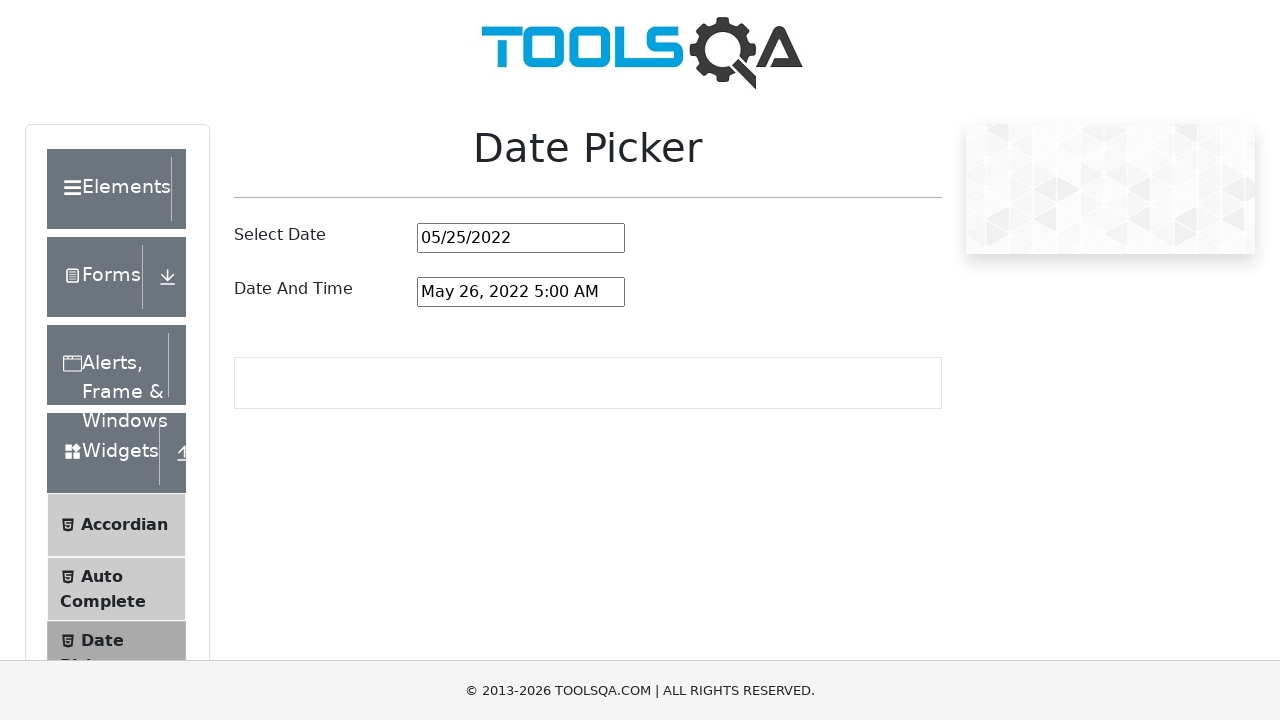

Waited 1000ms to ensure date values were set
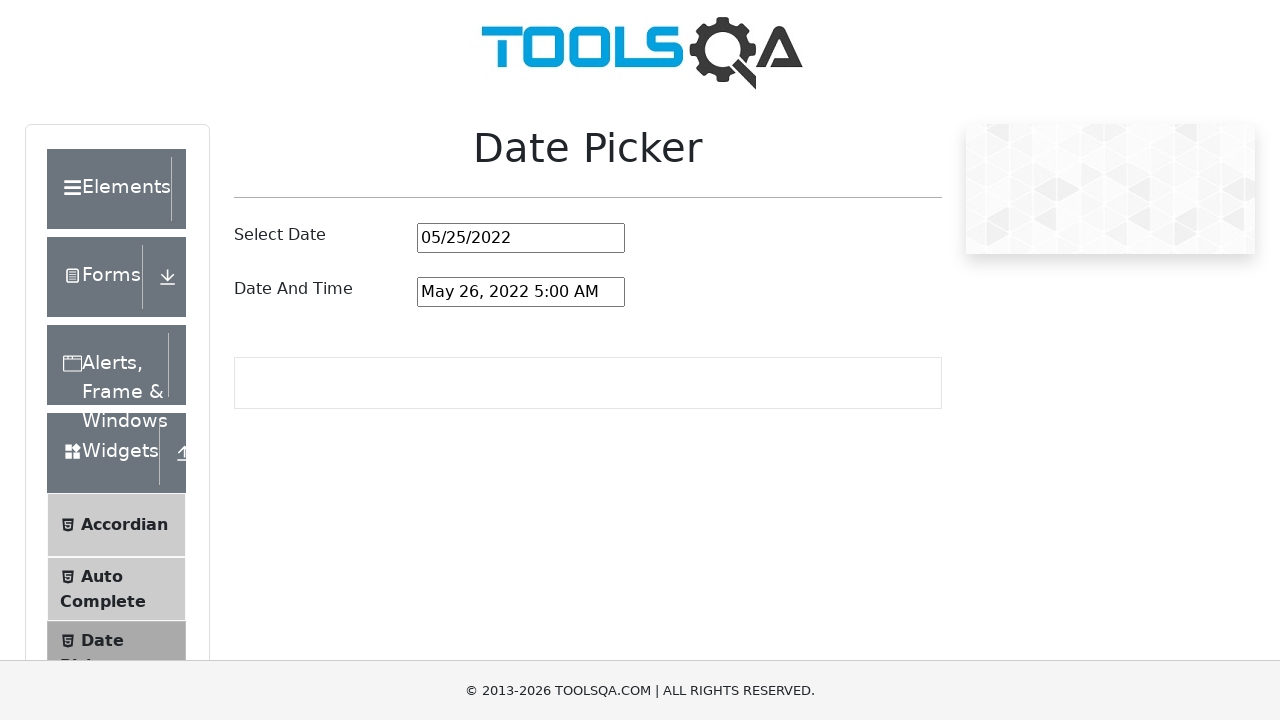

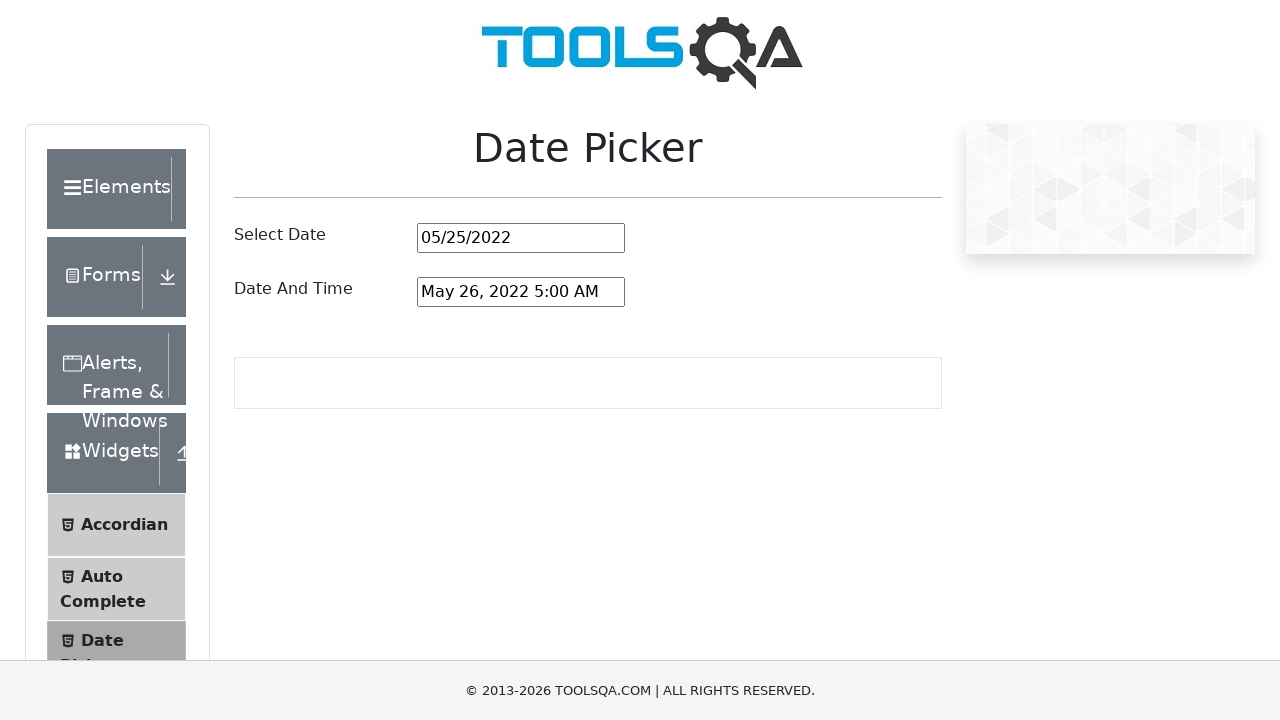